Tests jQuery UI datepicker functionality by navigating to the demo page and setting a date value using JavaScript

Starting URL: http://jqueryui.com/datepicker/

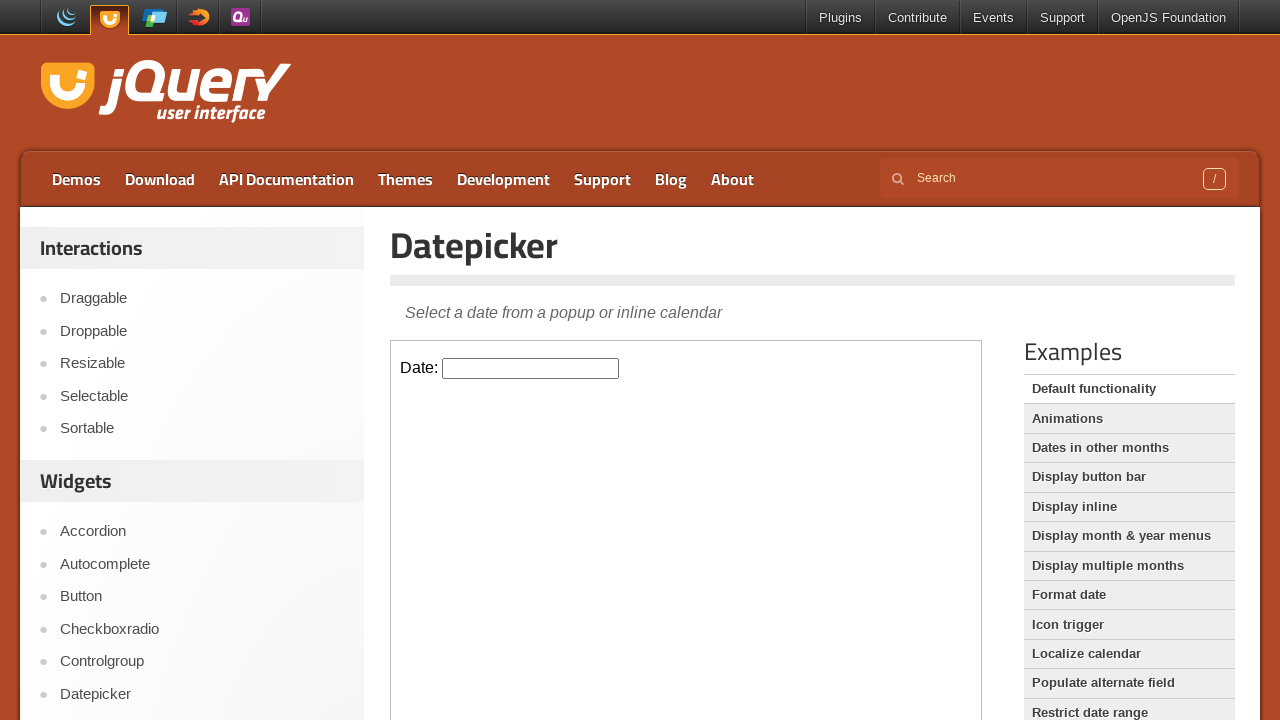

Located the datepicker demo iframe
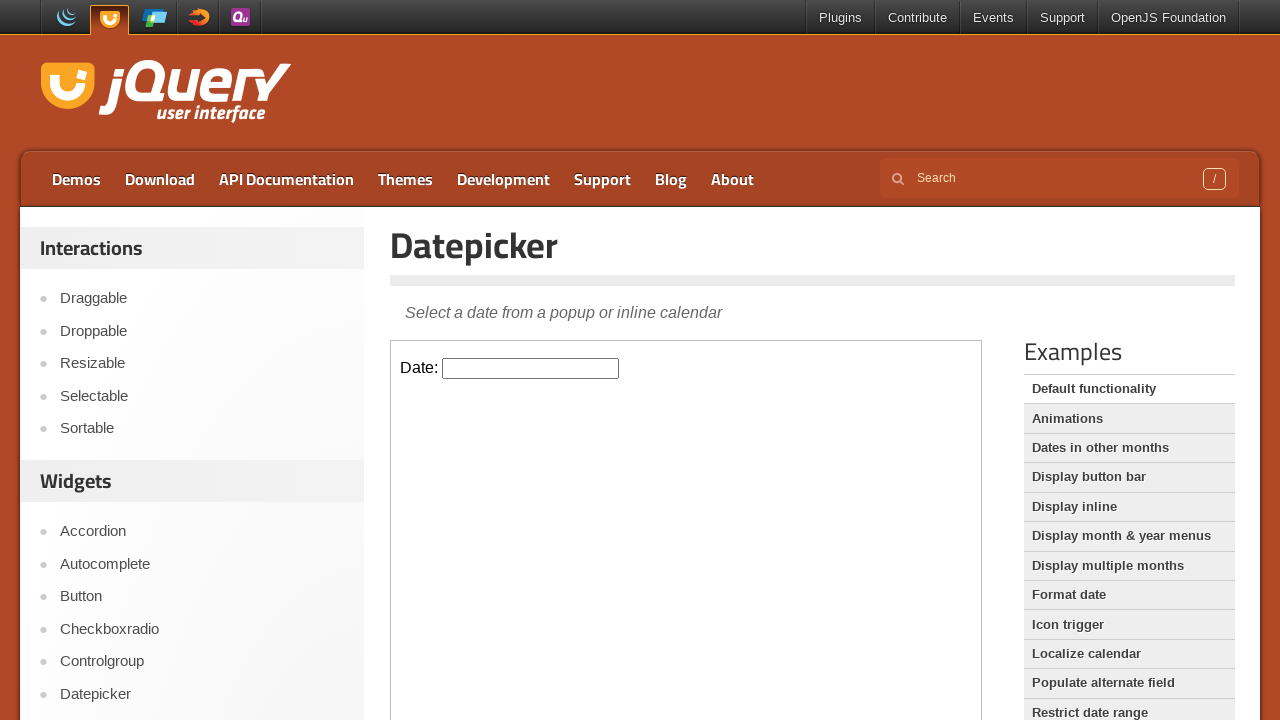

Waited for datepicker element to become visible
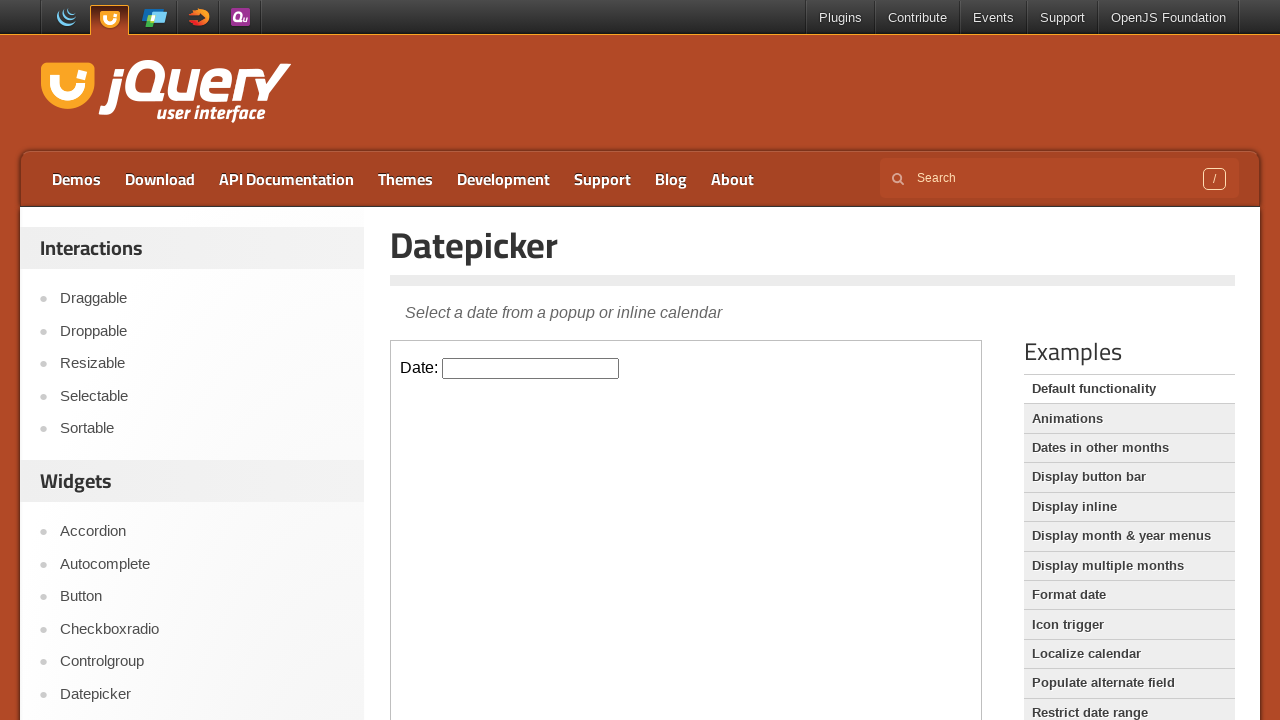

Set datepicker date to 02/20/2002 using JavaScript
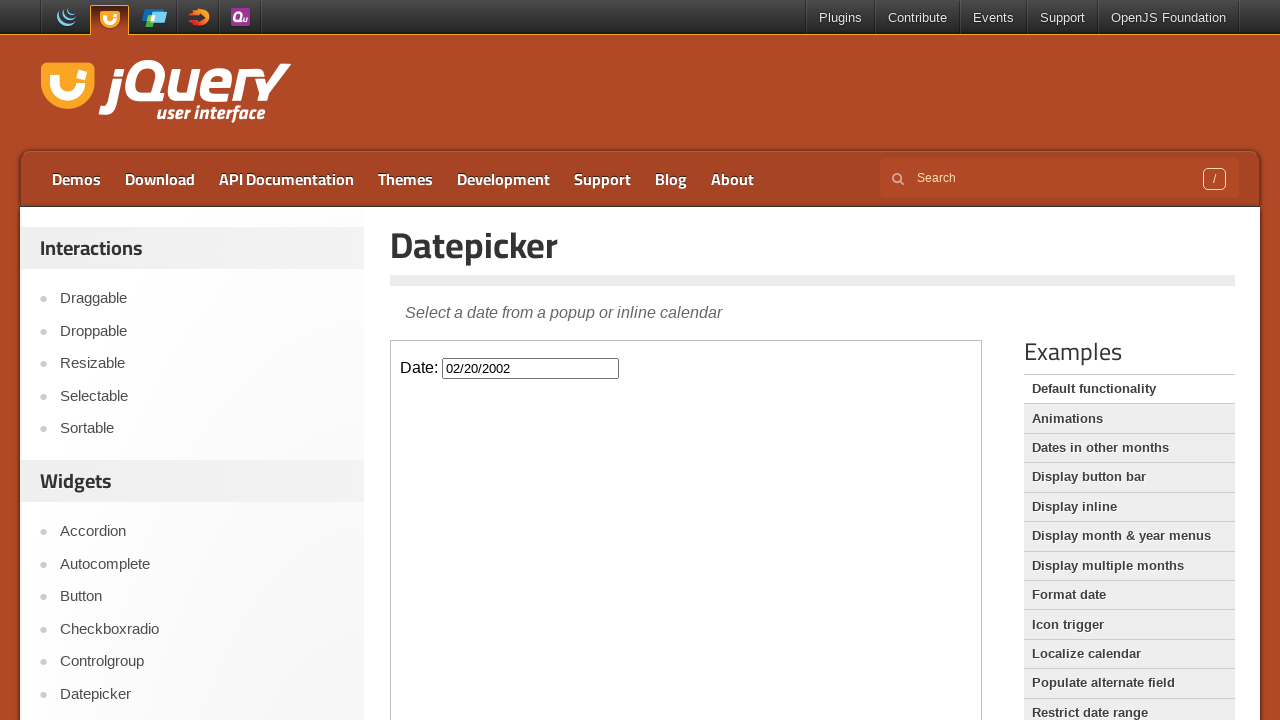

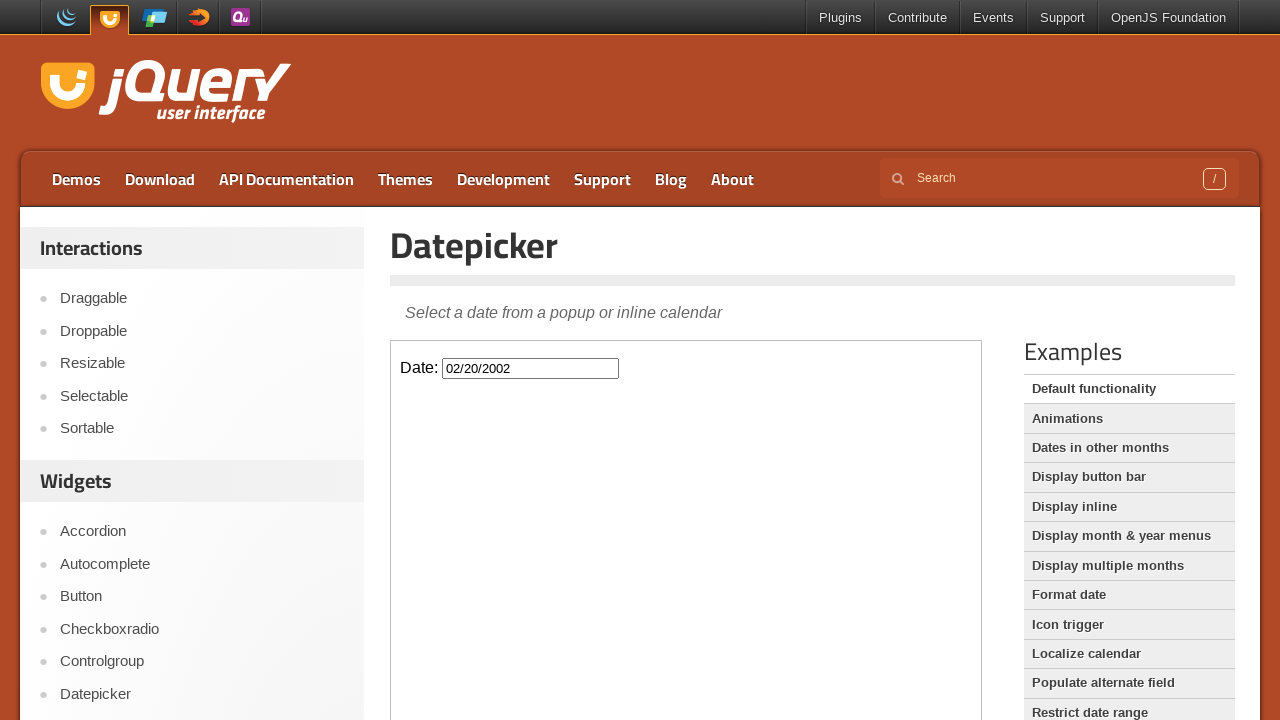